Tests popup and element visibility functionality by verifying an element is visible, clicking to hide it, confirming it's hidden, then handling a JavaScript confirm dialog by accepting it.

Starting URL: https://rahulshettyacademy.com/AutomationPractice/

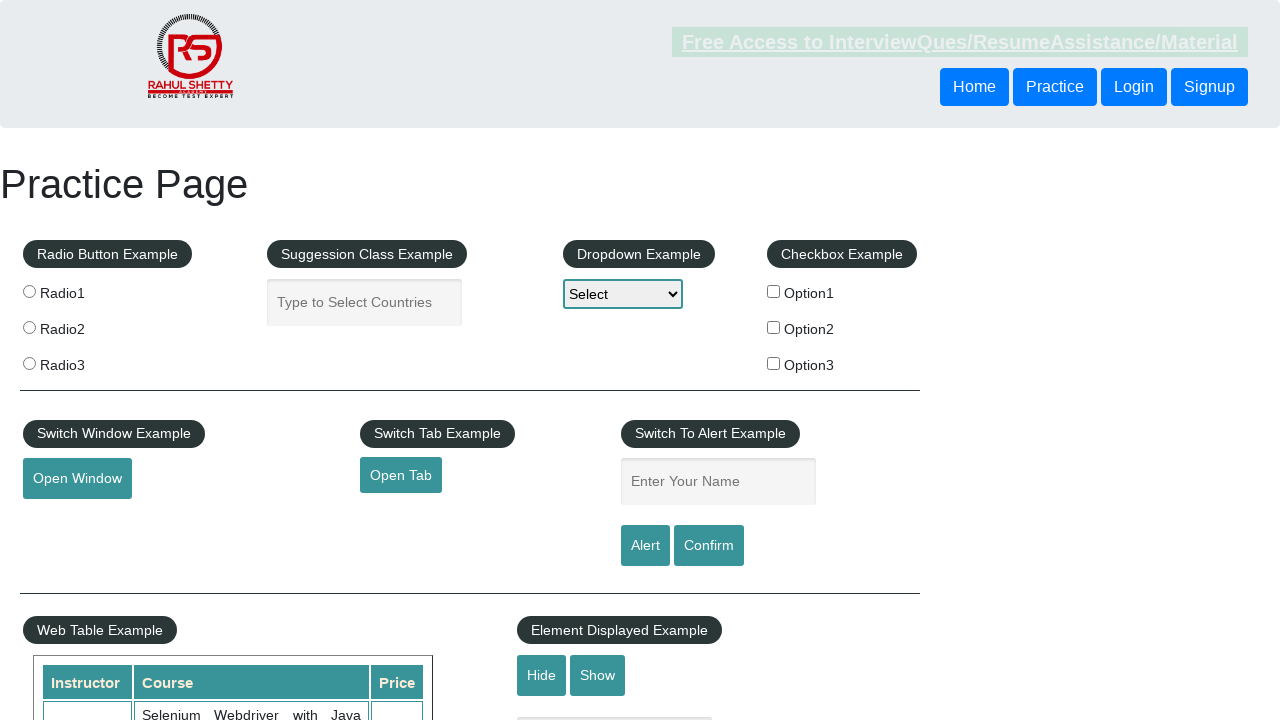

Navigated to https://rahulshettyacademy.com/AutomationPractice/
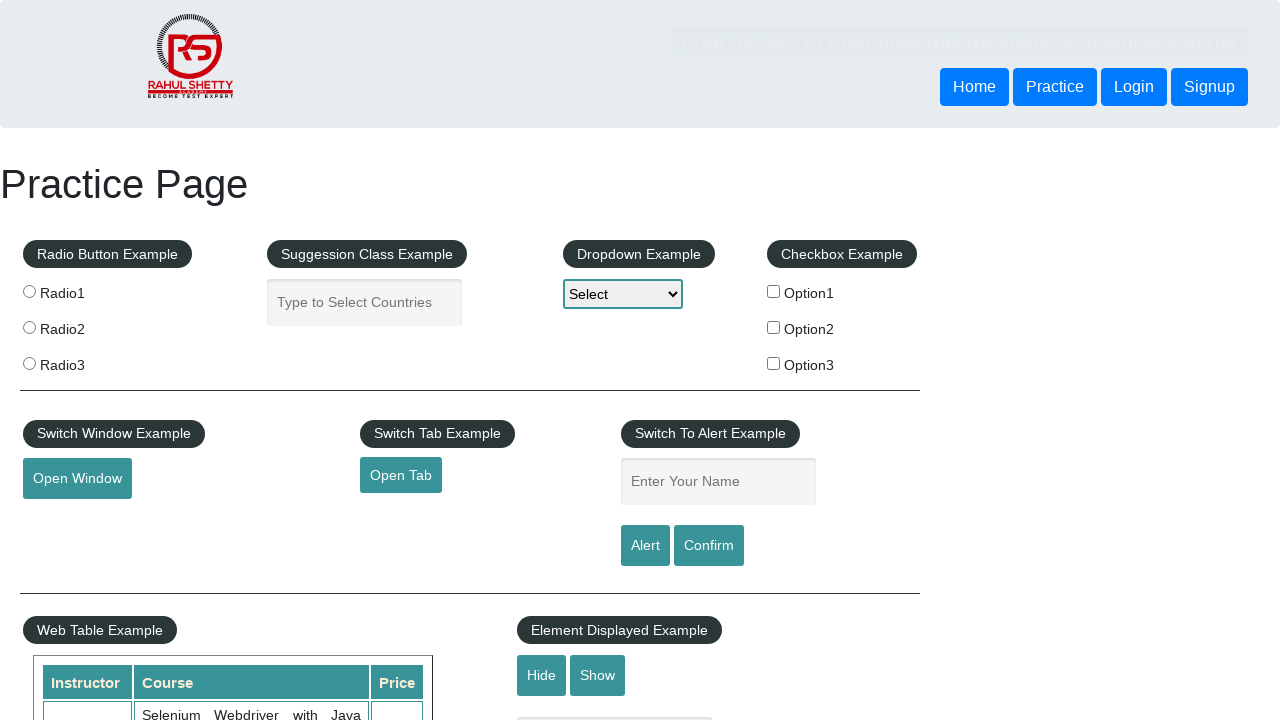

Verified #displayed-text element is visible
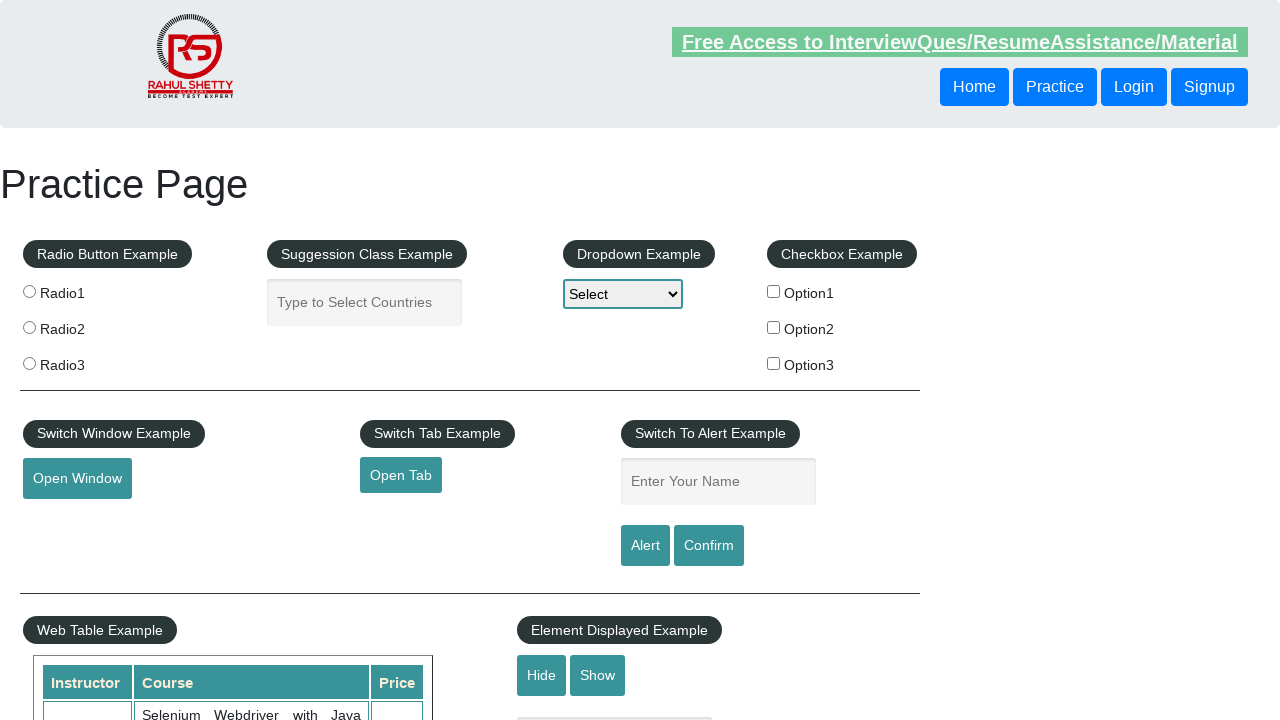

Clicked #hide-textbox button to hide the element at (542, 675) on #hide-textbox
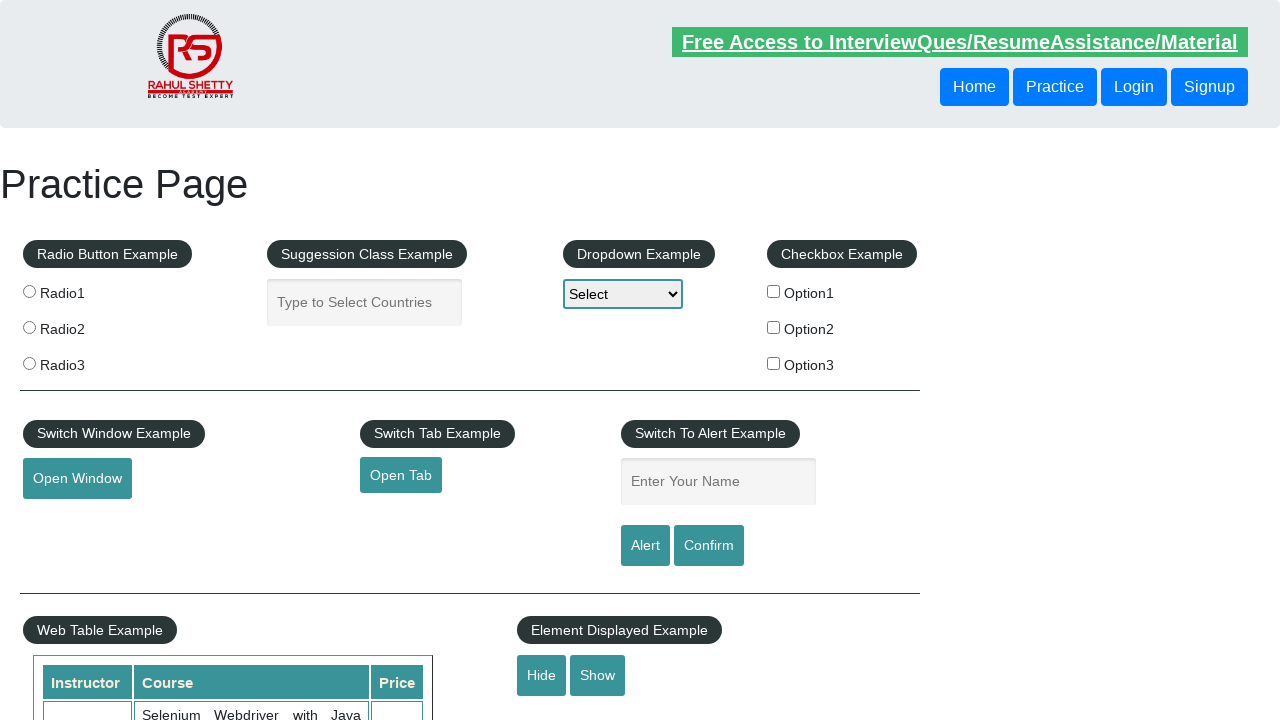

Verified #displayed-text element is now hidden
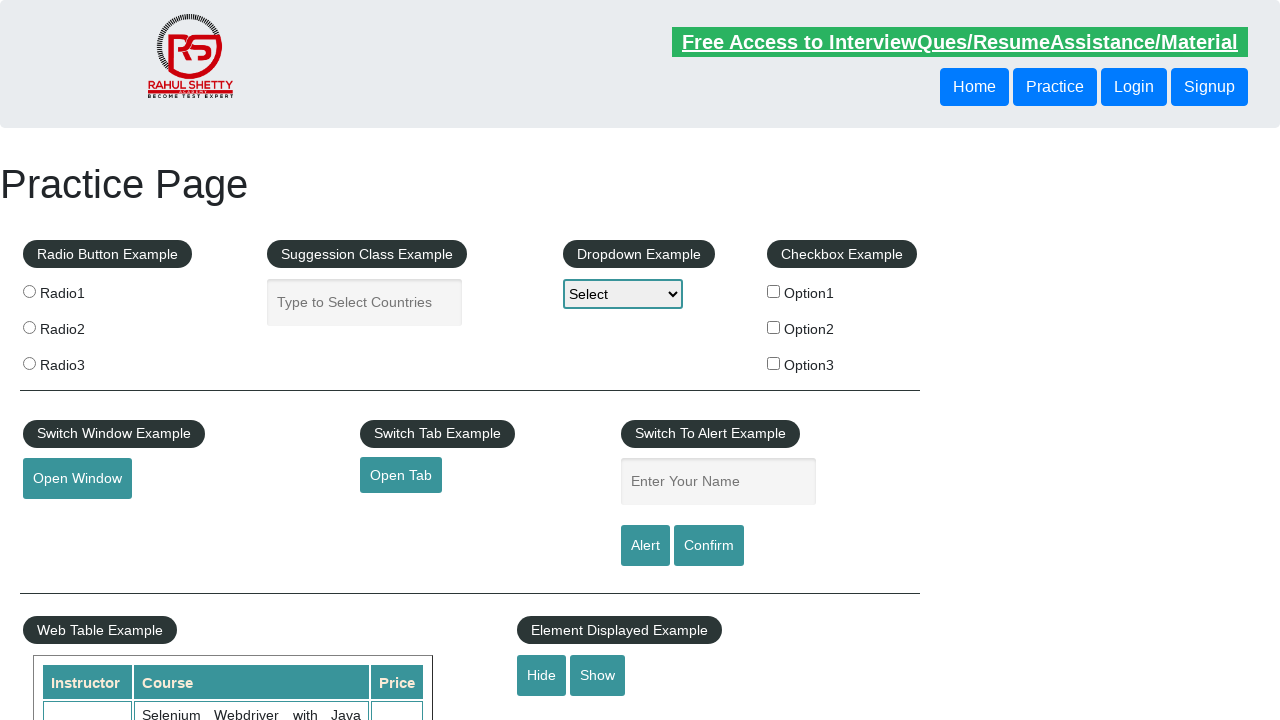

Set up dialog handler to accept JavaScript confirm dialogs
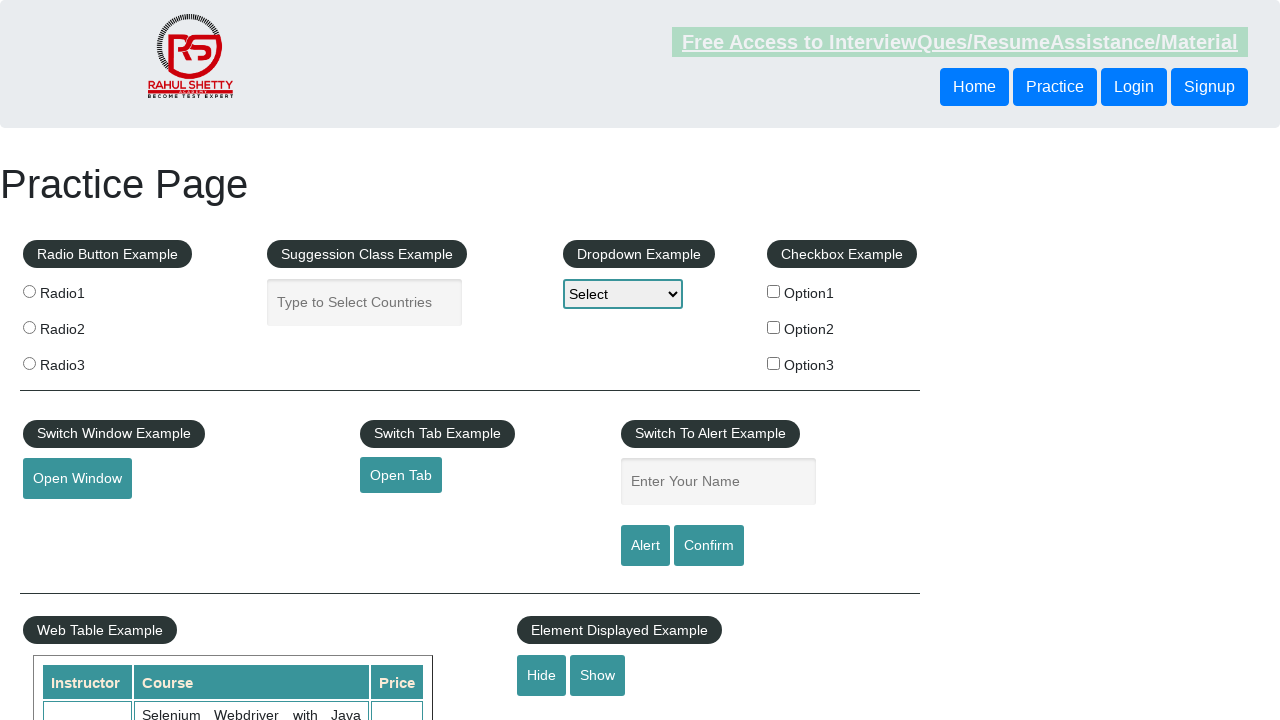

Clicked #confirmbtn to trigger JavaScript confirm dialog at (709, 546) on #confirmbtn
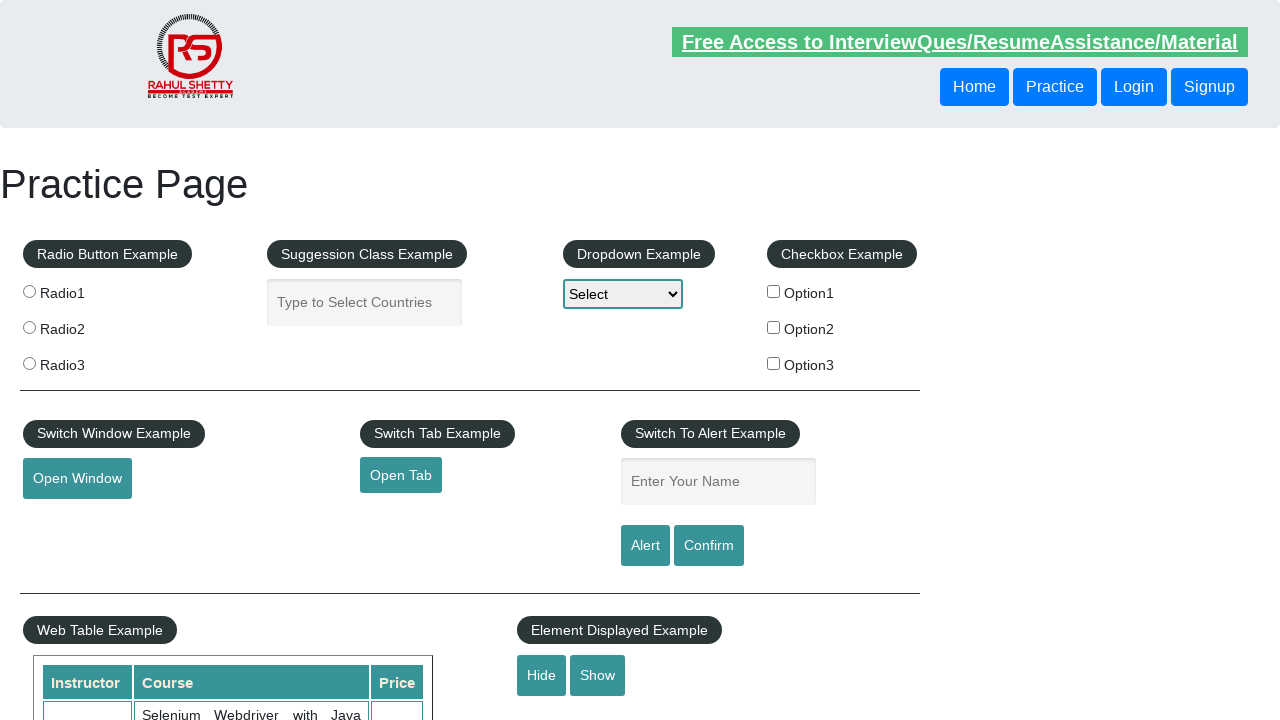

Accepted JavaScript confirm dialog
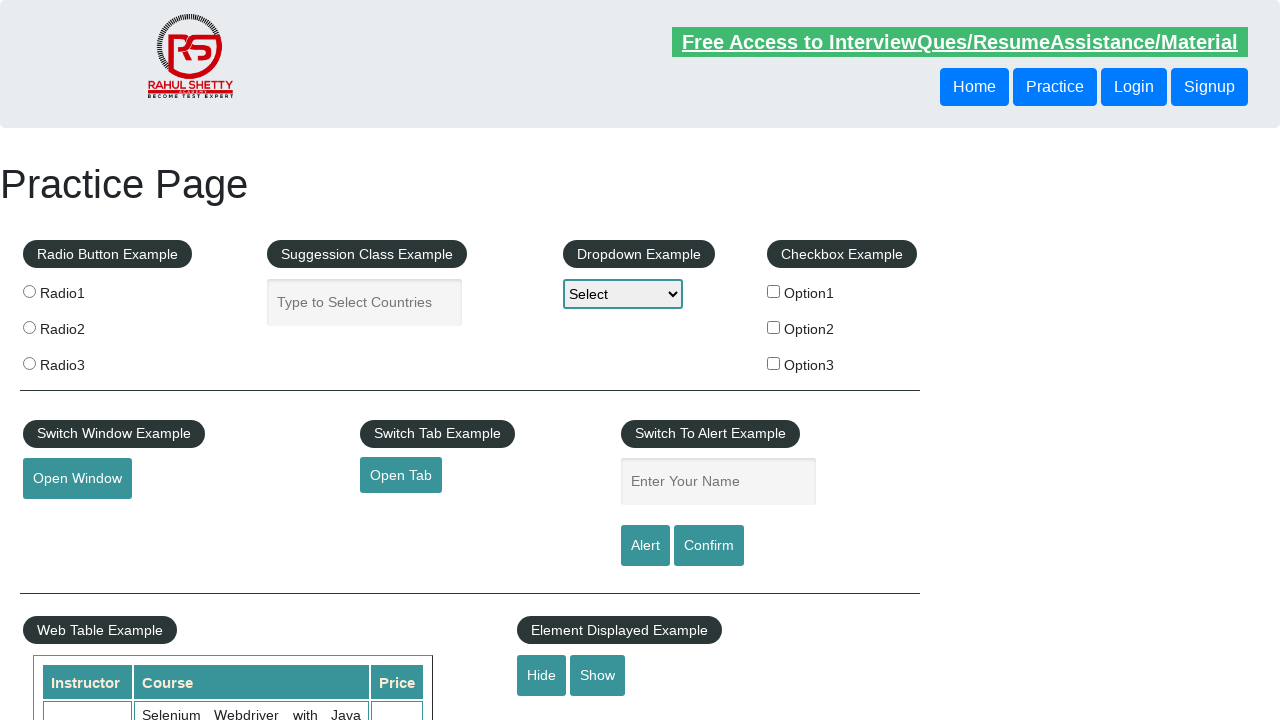

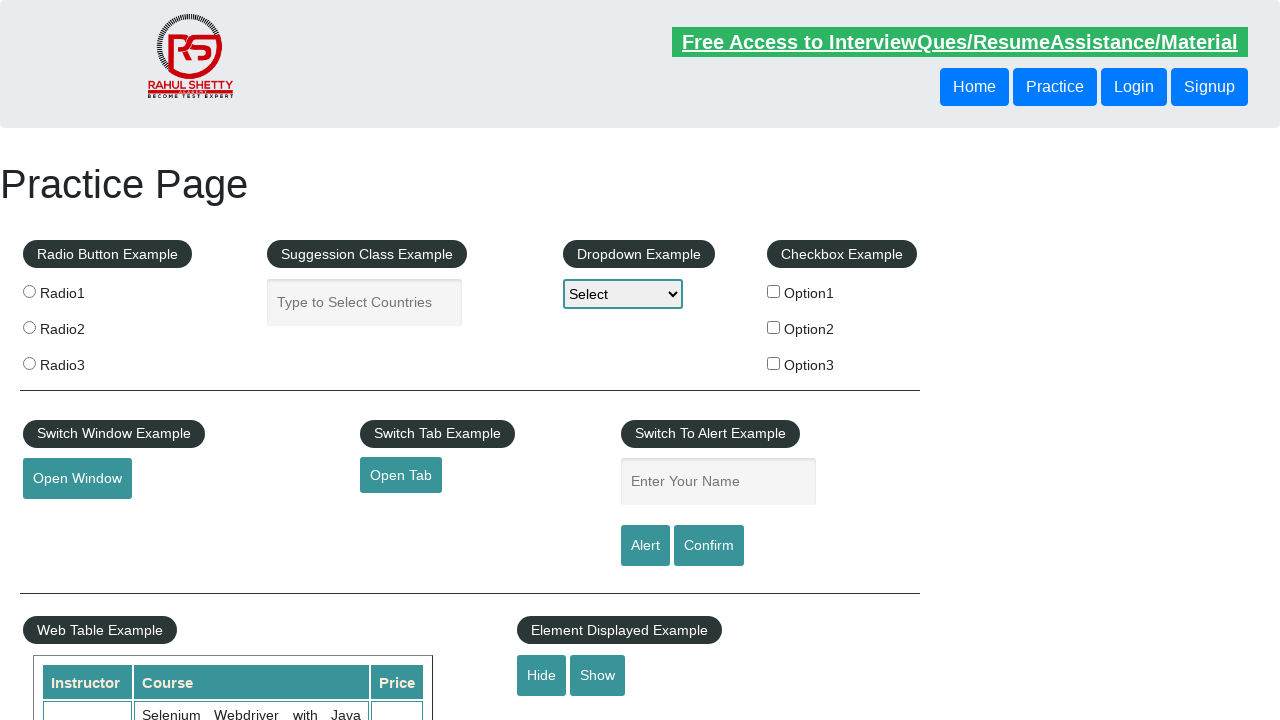